Verifies that the last name input field has the correct placeholder text "Last Name"

Starting URL: https://demoqa.com/automation-practice-form

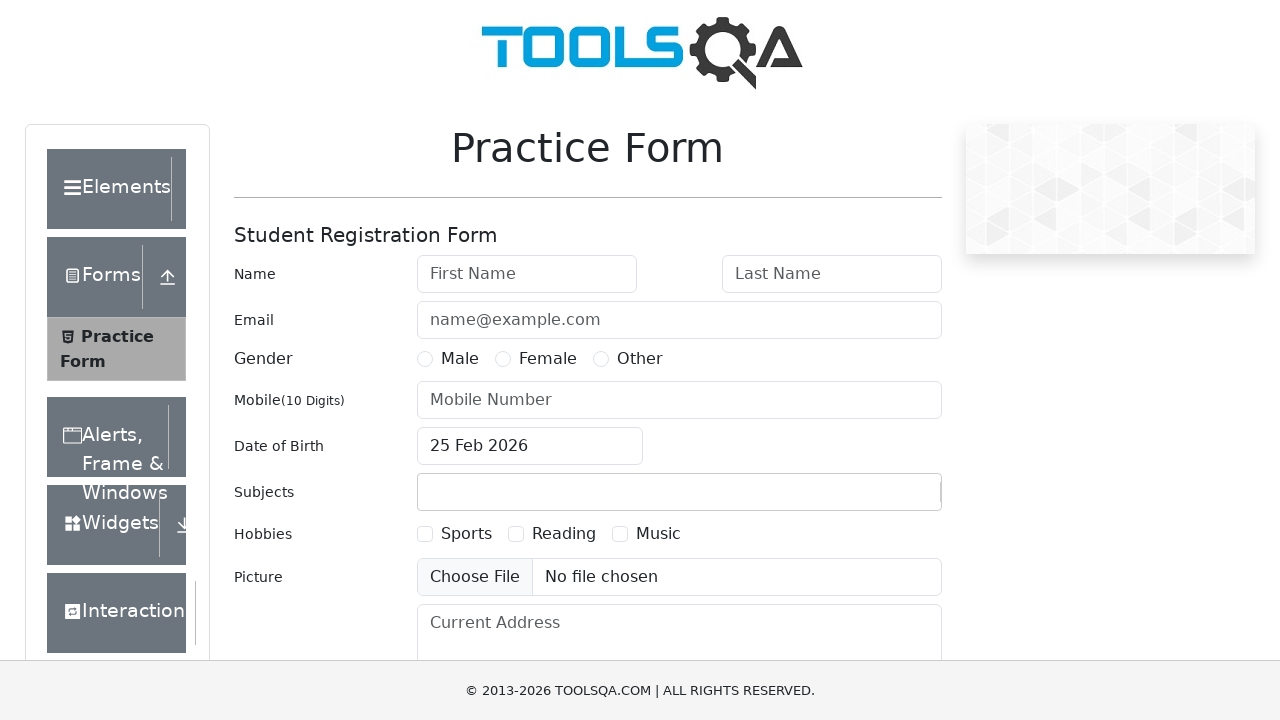

Navigated to automation practice form page
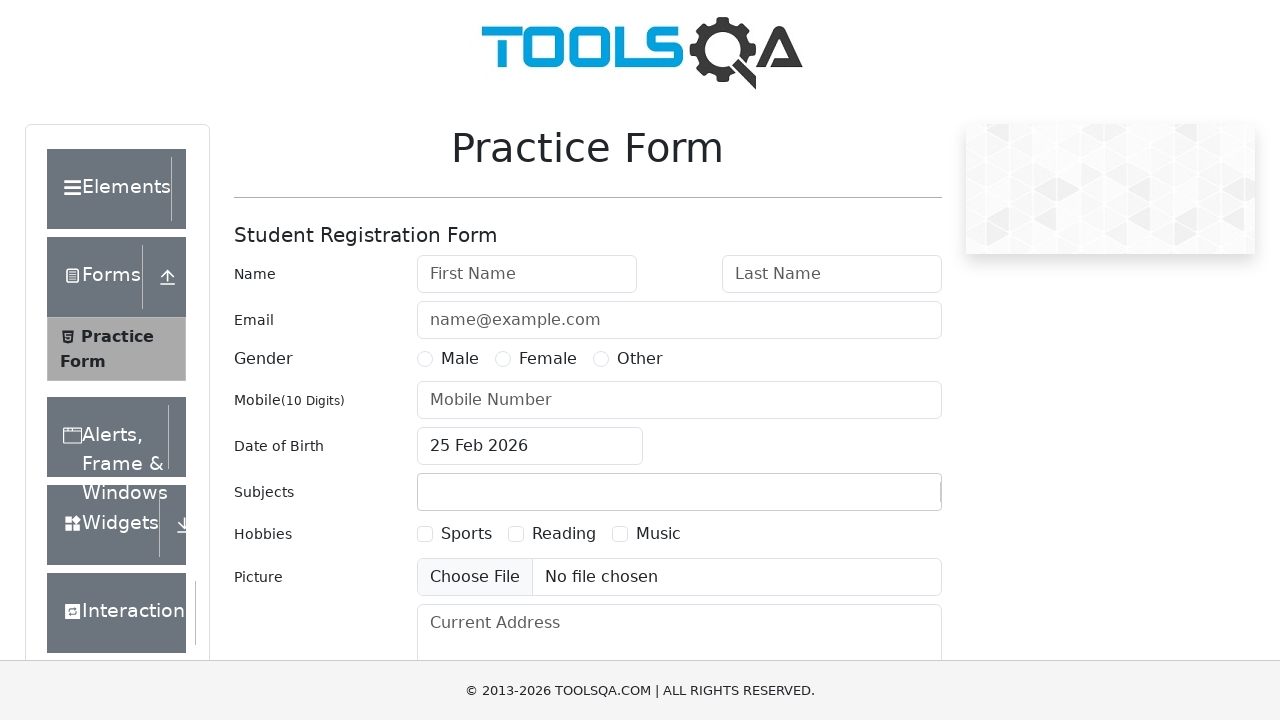

Located last name input field
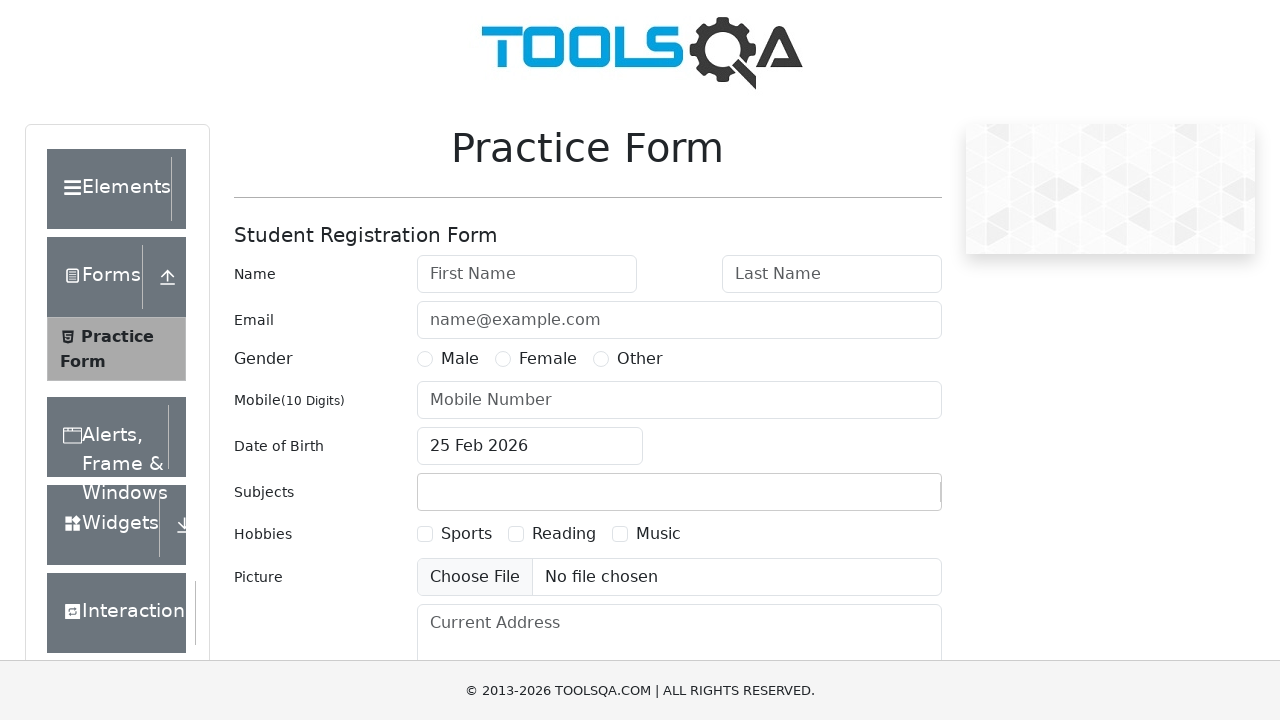

Retrieved placeholder attribute from last name input field
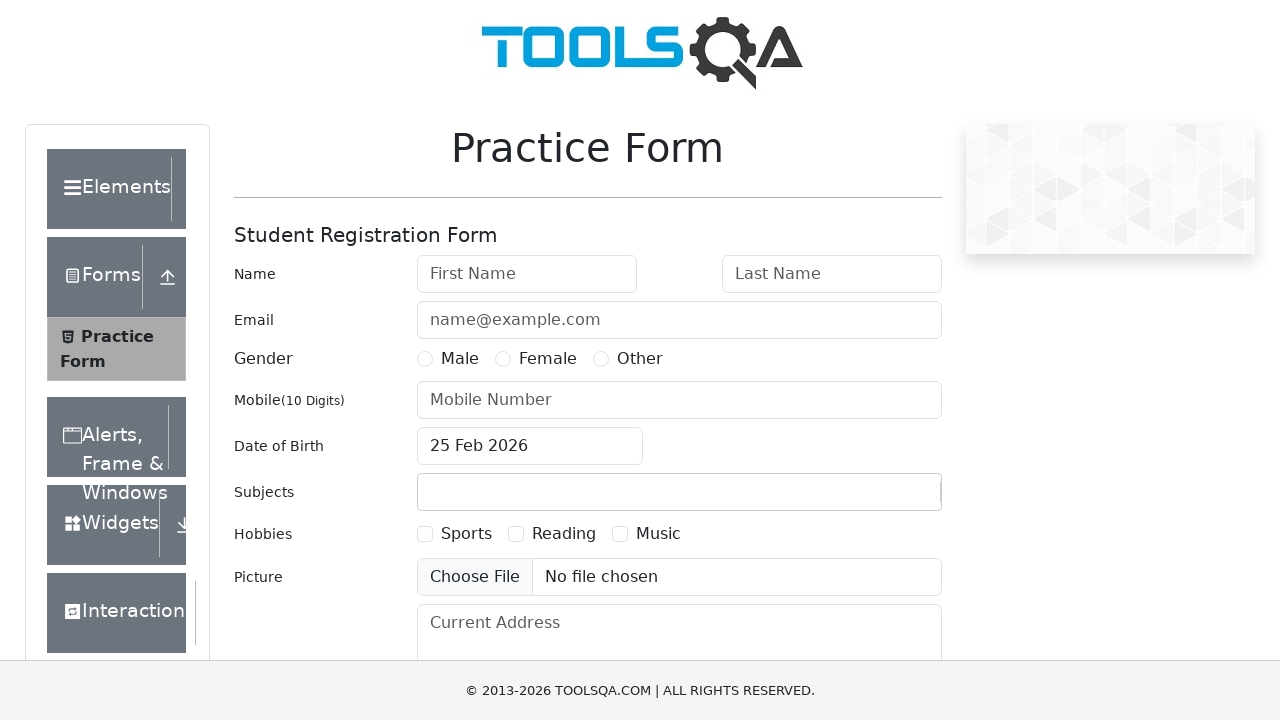

Verified that last name input field has correct placeholder text 'Last Name'
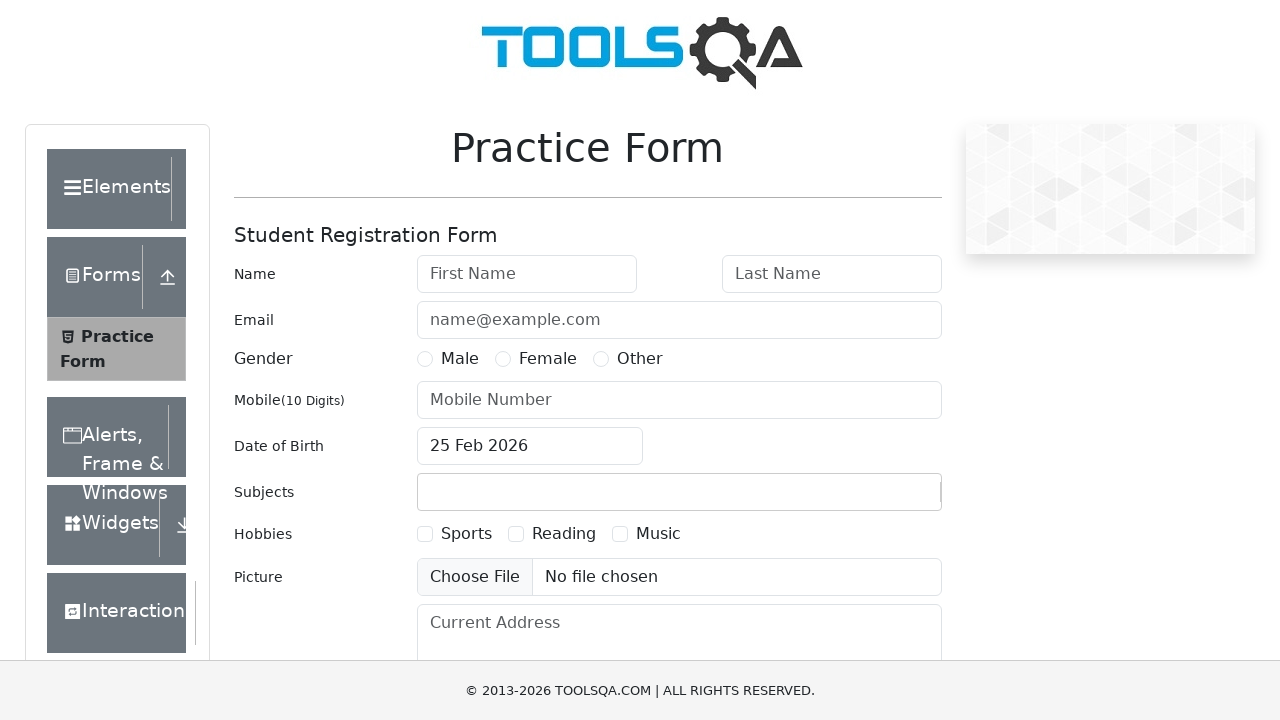

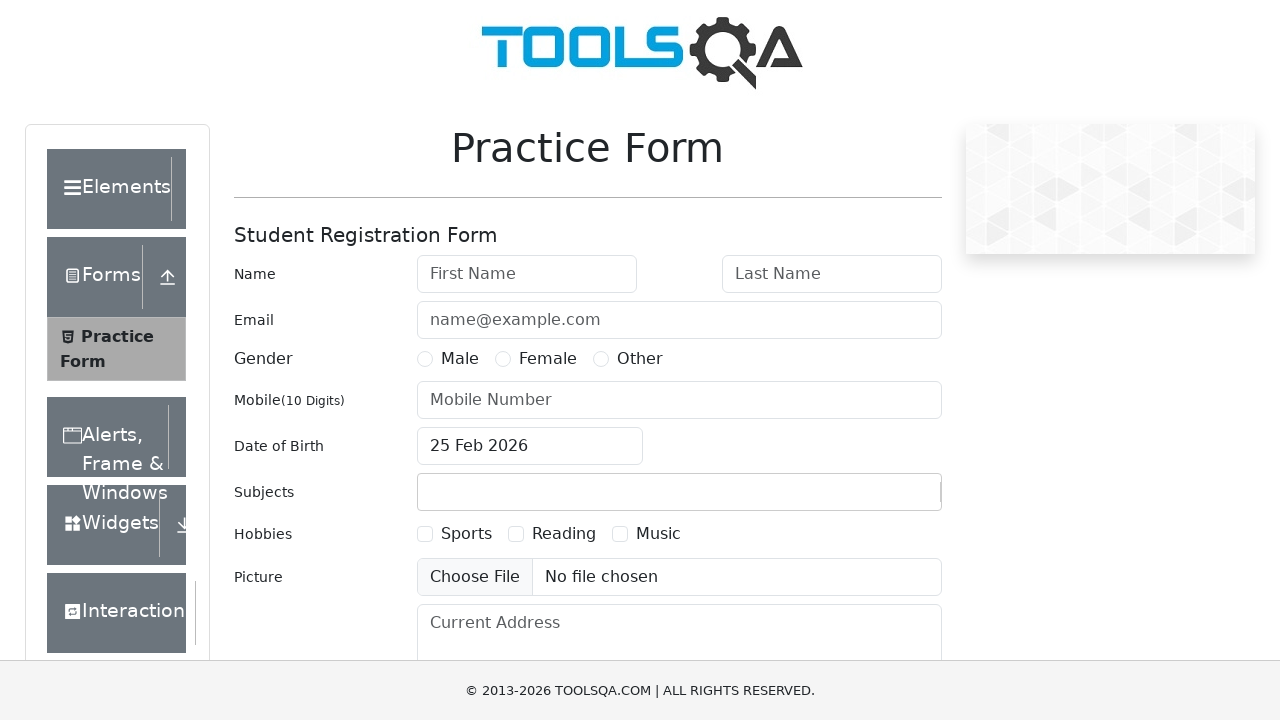